Tests checkbox functionality by checking a checkbox and verifying its state

Starting URL: https://rahulshettyacademy.com/AutomationPractice/

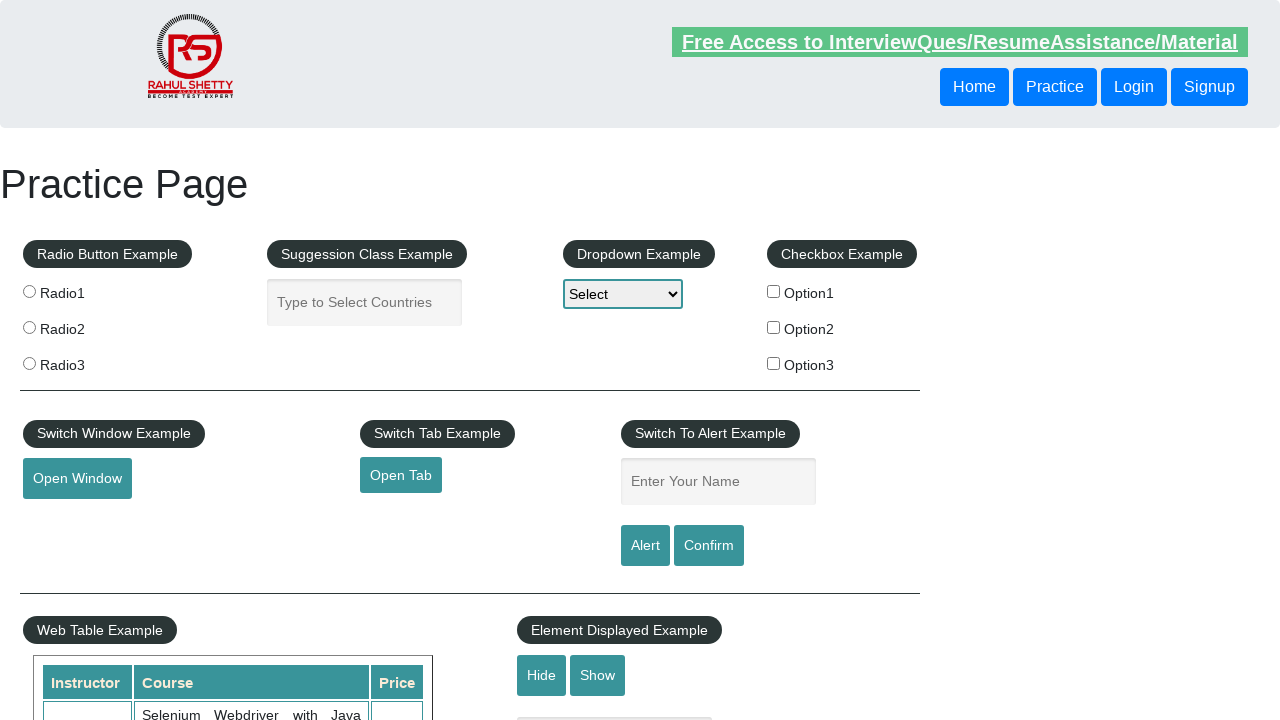

Checked the second checkbox option at (774, 327) on [type="checkbox"][value="option2"]
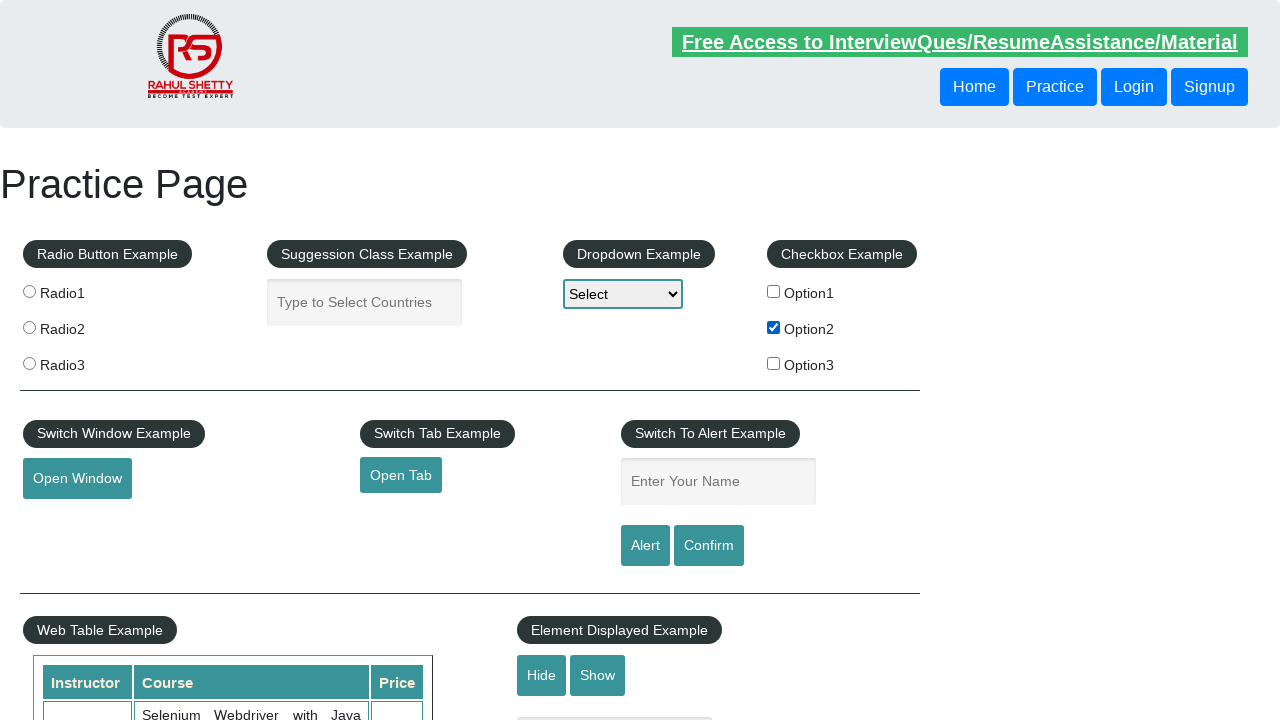

Verified checkbox is checked - selector found
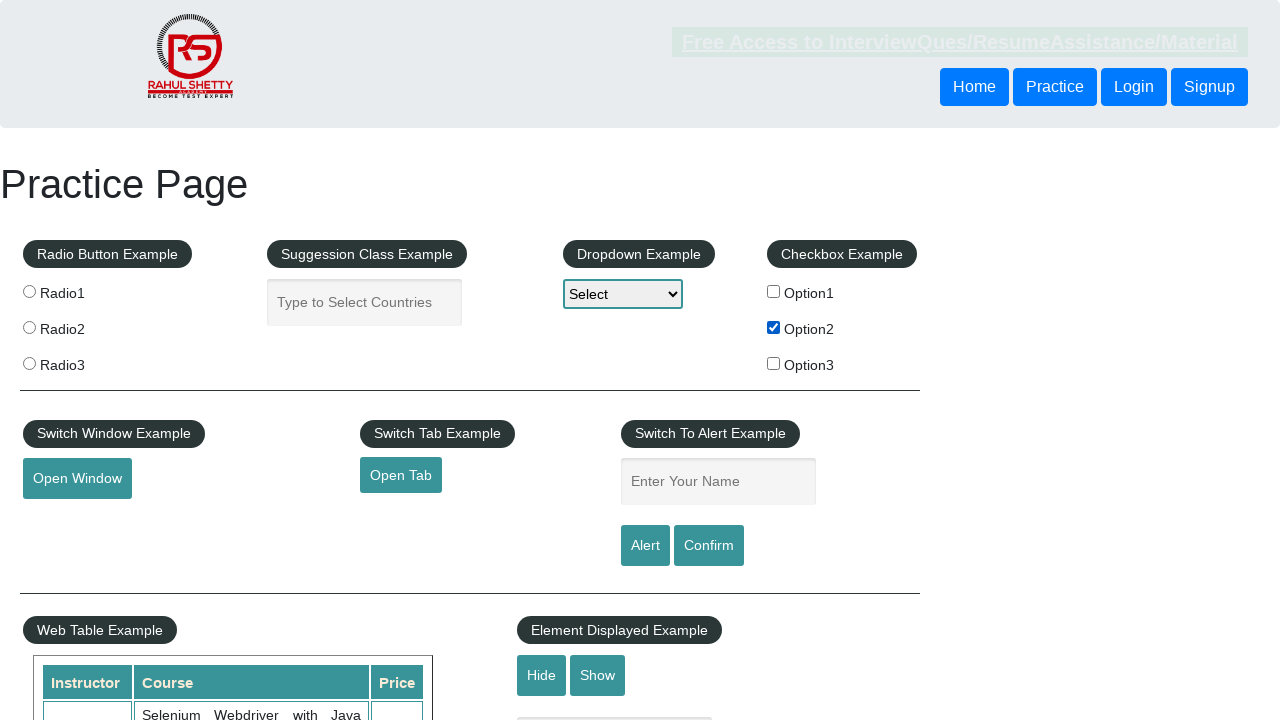

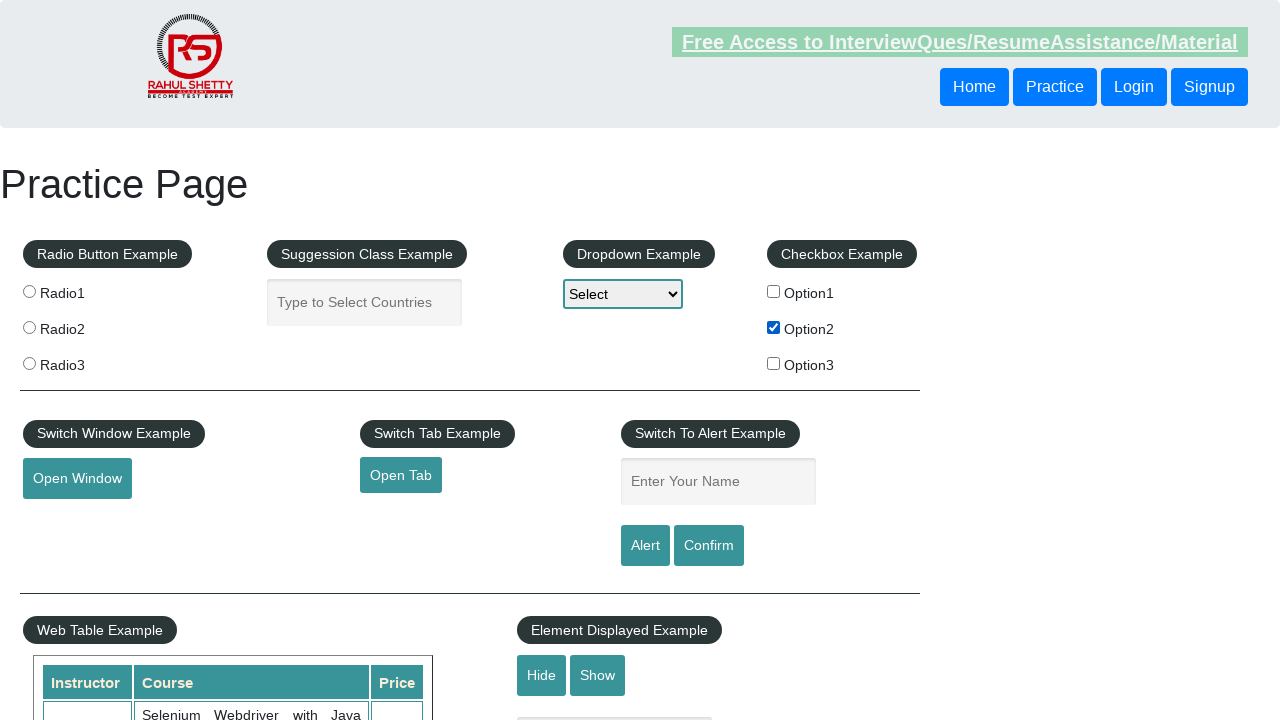